Tests checkbox functionality on a DevExpress demo page by clicking on a checkbox/list item element

Starting URL: https://demos.devexpress.com/aspxeditorsdemos/ListEditors/MultiSelect.aspx

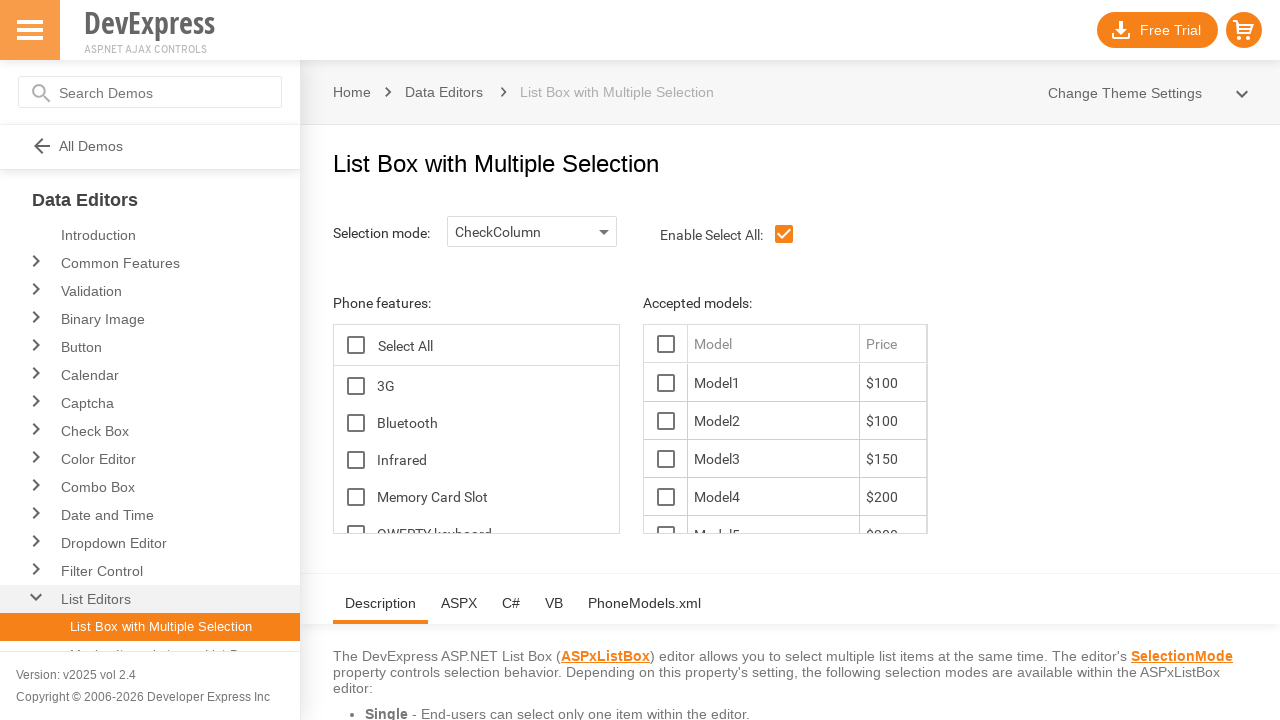

Navigated to DevExpress MultiSelect demo page
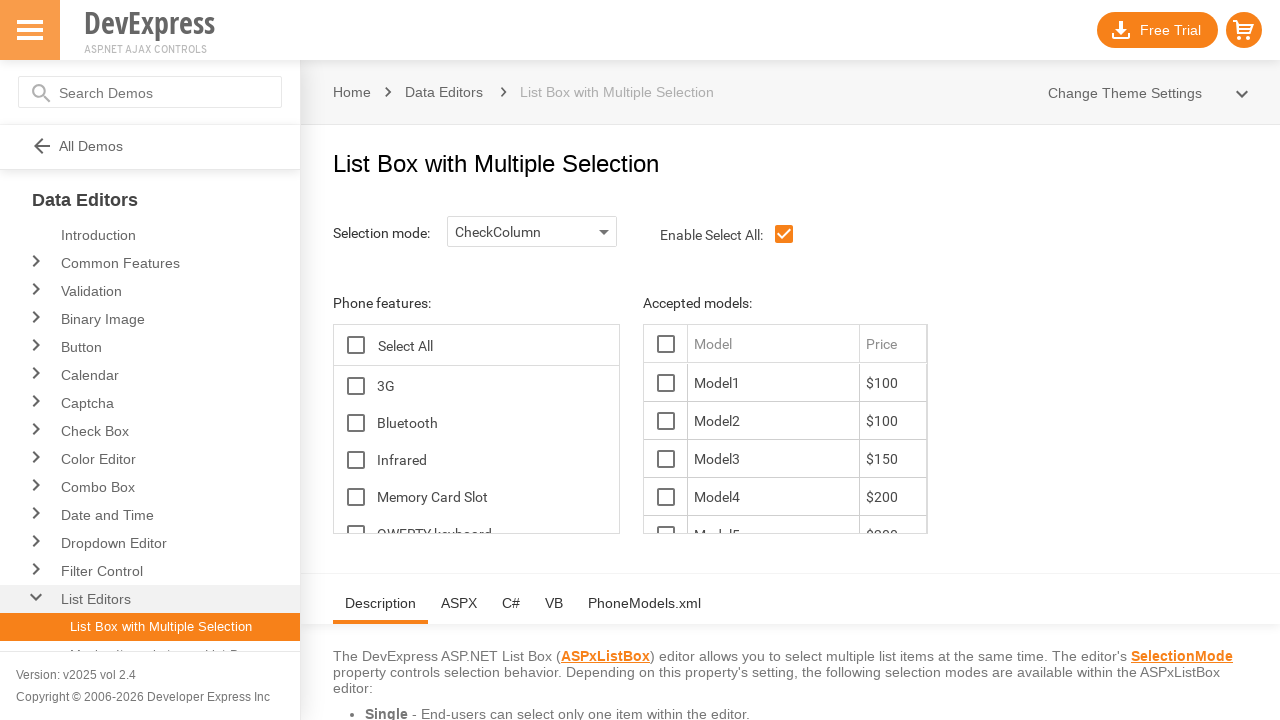

Clicked on checkbox/list item element at (356, 386) on span#ContentHolder_lbFeatures_TG_D
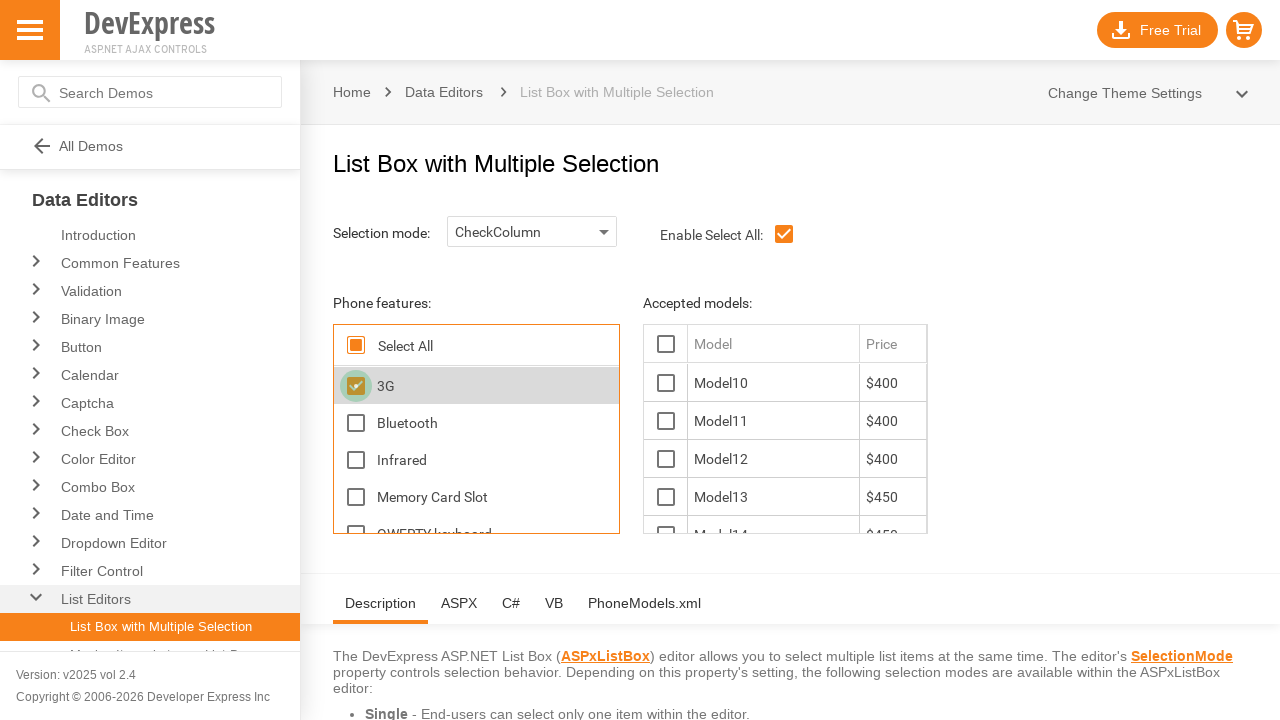

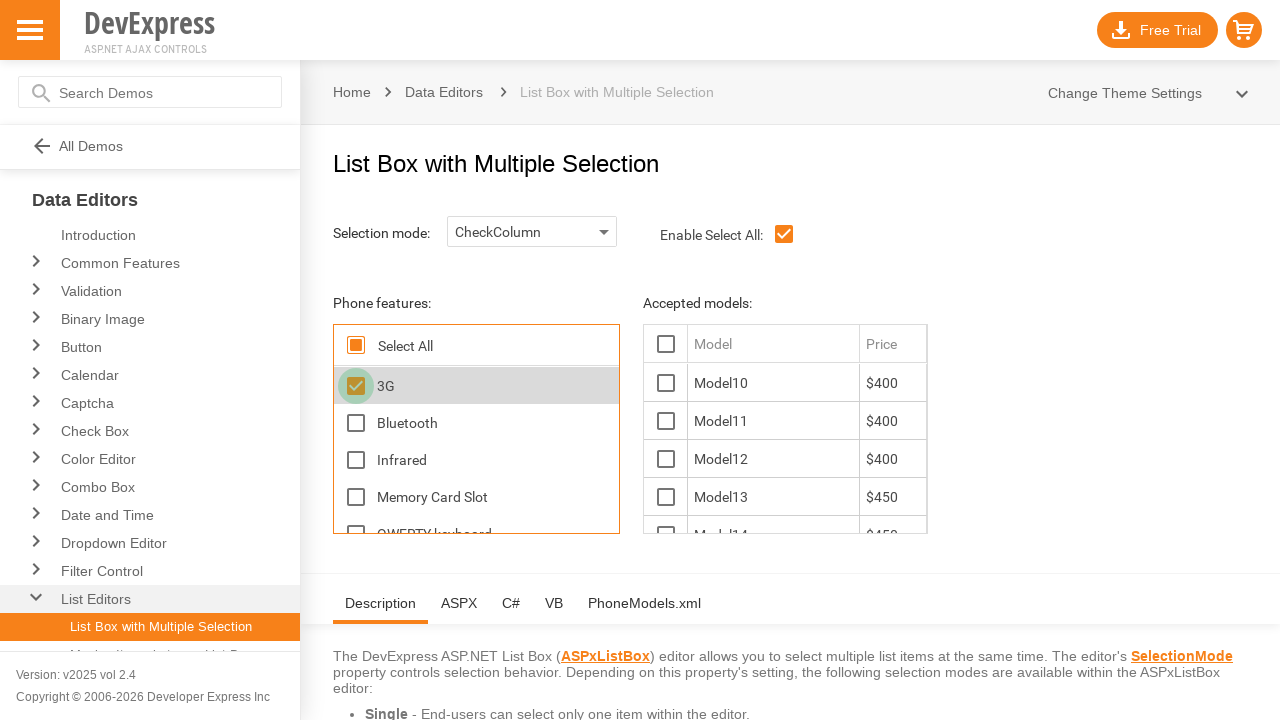